Tests a calculator application by performing four math operations (addition, subtraction, division, multiplication) and verifying the results

Starting URL: https://juliemr.github.io/protractor-demo/

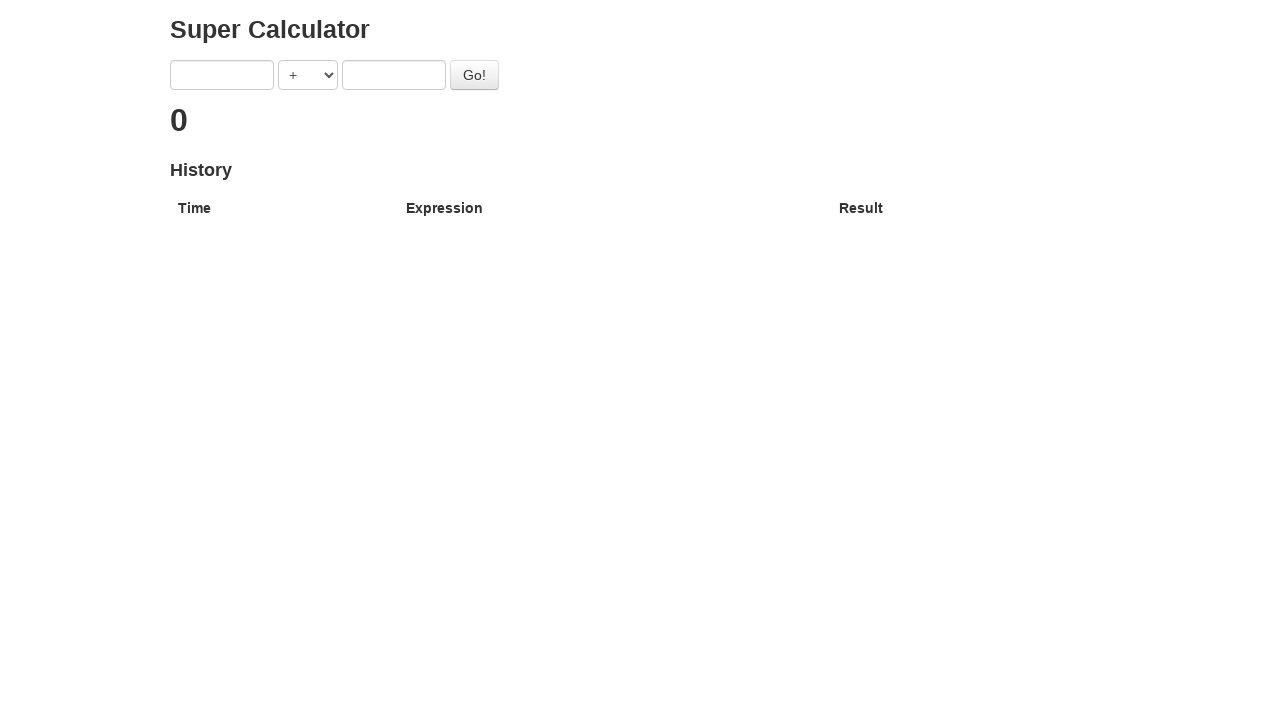

Filled first input field with '1' for addition test on //input[1]
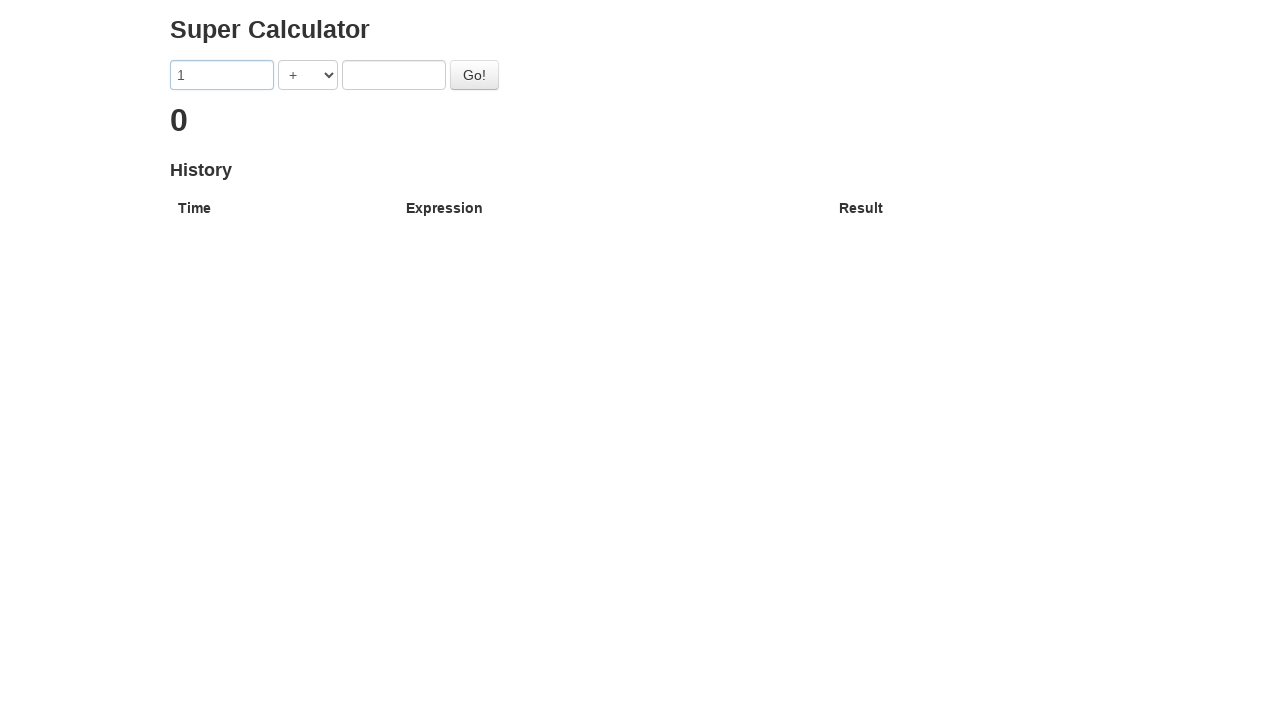

Filled second input field with '3' for addition test on //input[2]
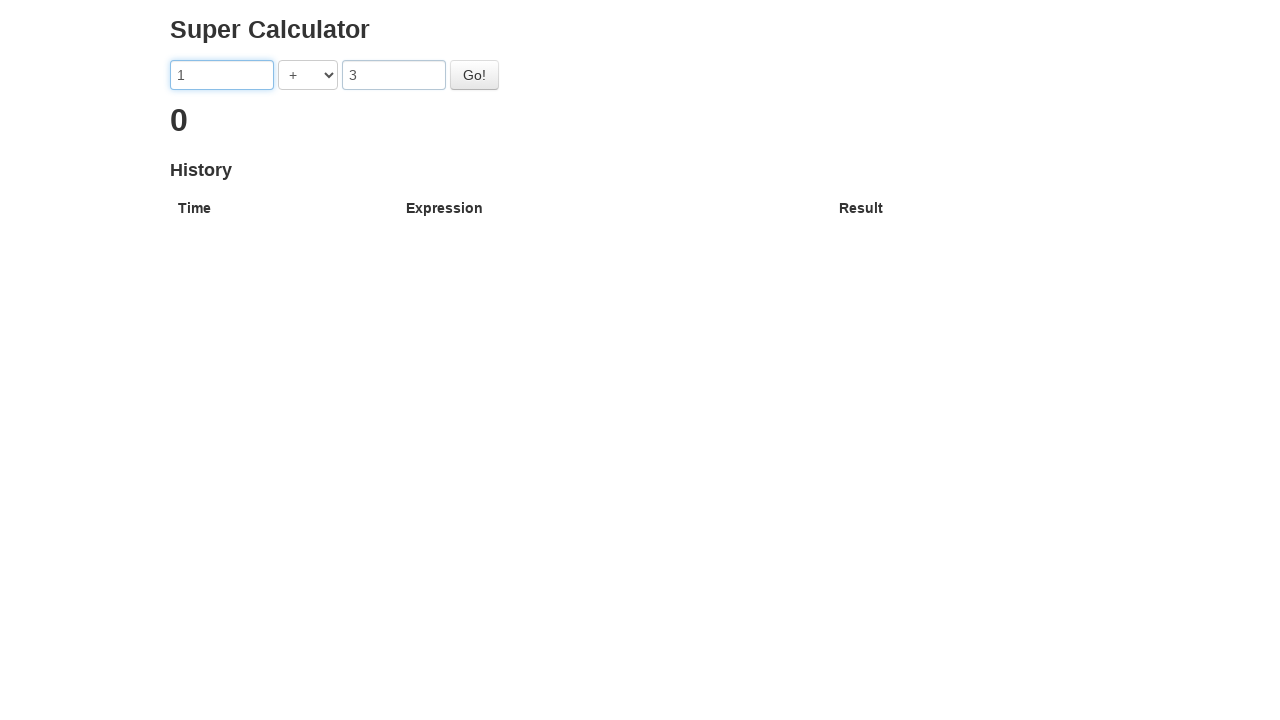

Selected addition operator from dropdown on //select
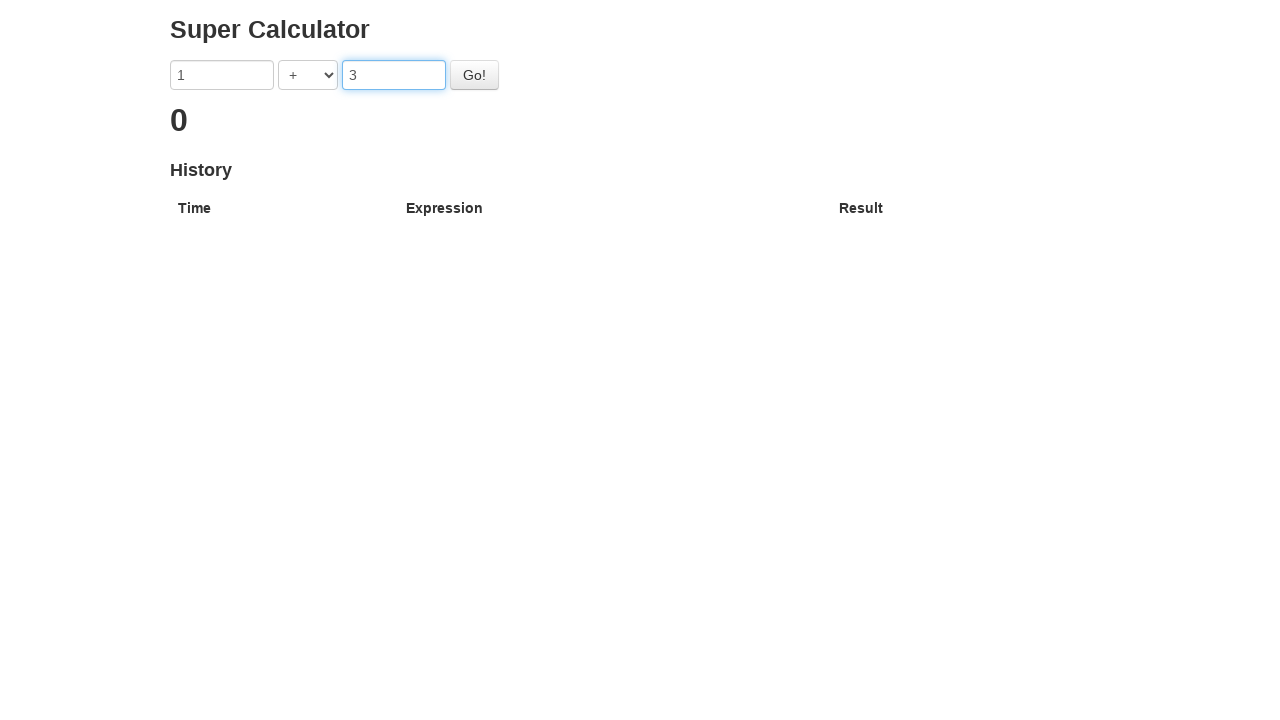

Clicked go button to calculate addition at (474, 75) on #gobutton
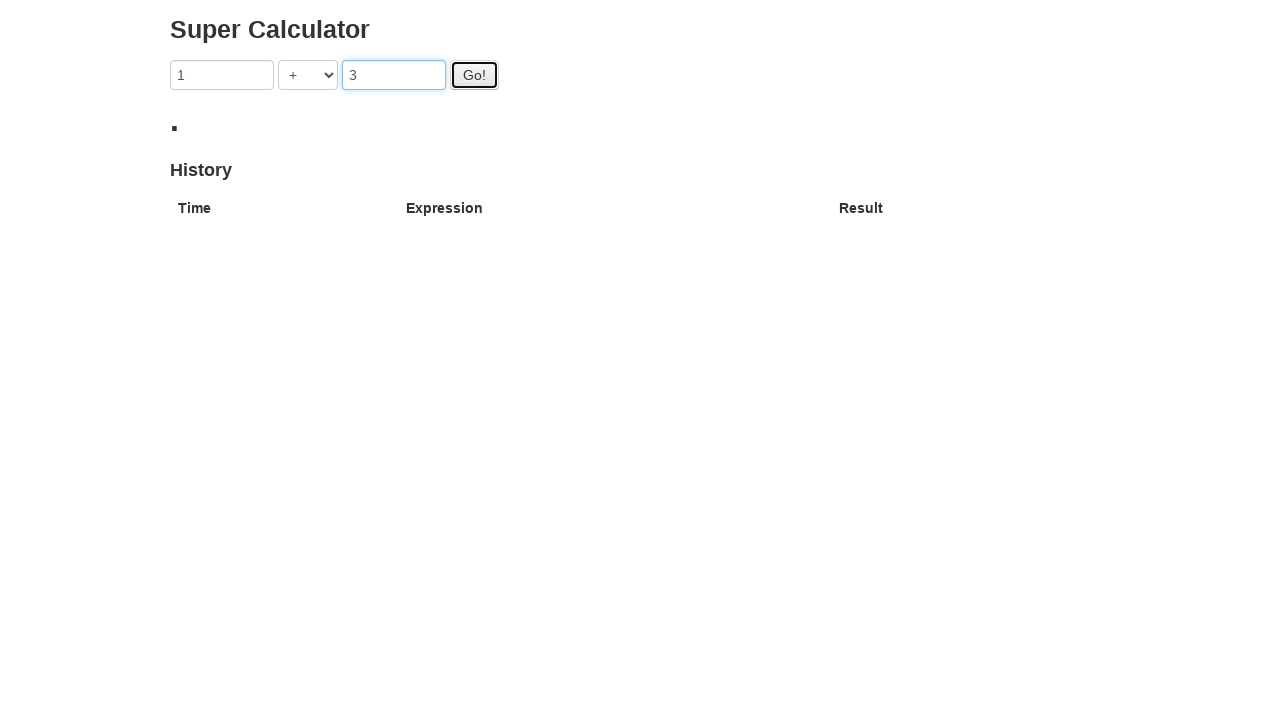

Addition result verified: 1 + 3 = 4
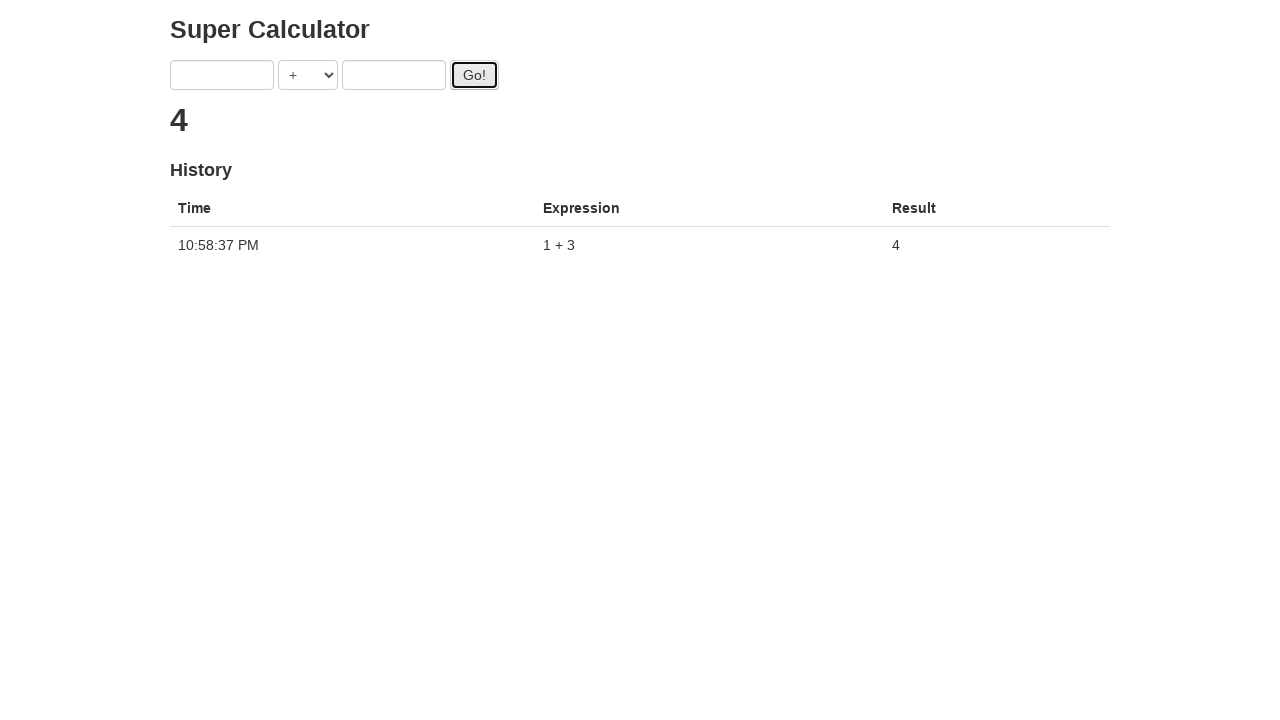

Filled first input field with '10' for subtraction test on //input[1]
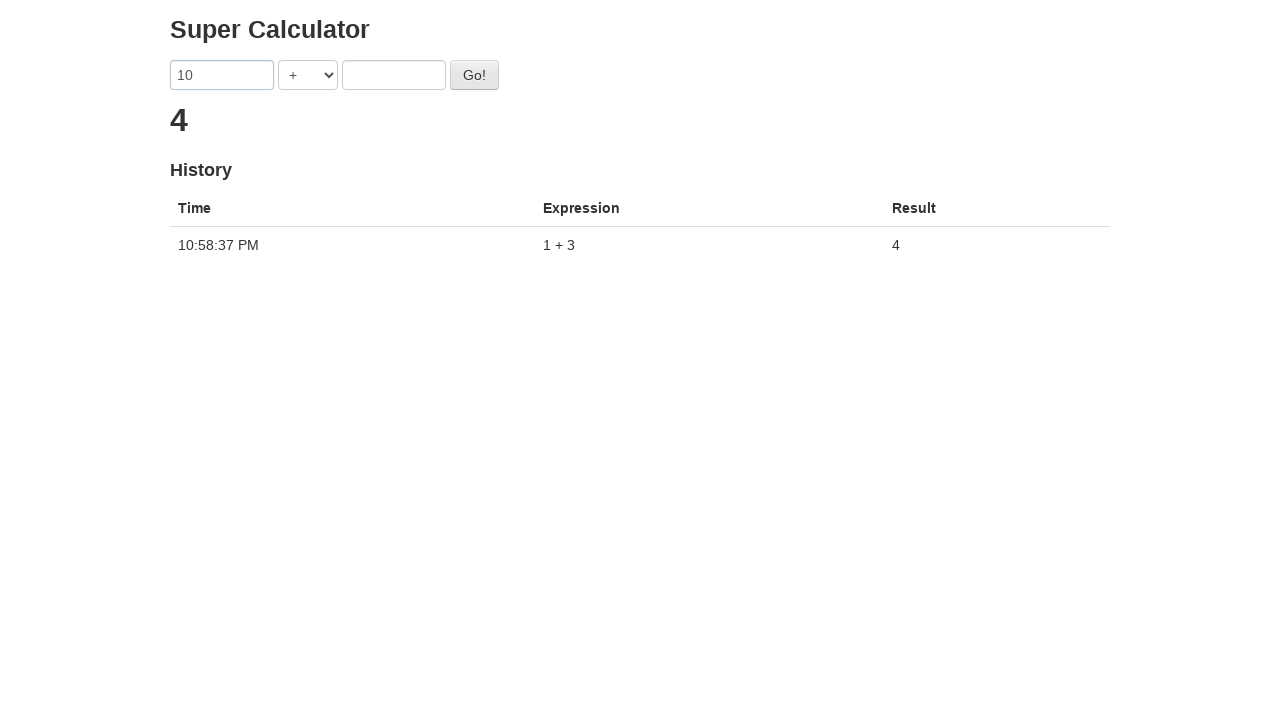

Filled second input field with '3' for subtraction test on //input[2]
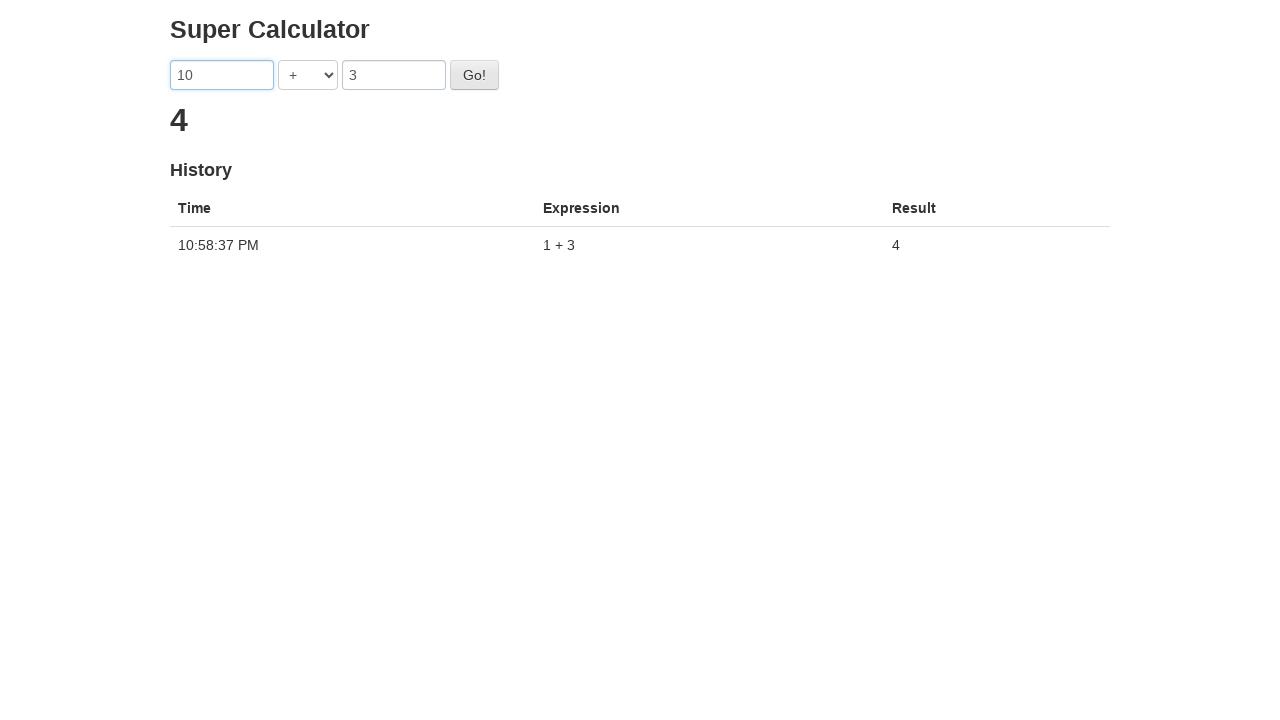

Selected subtraction operator from dropdown on //select
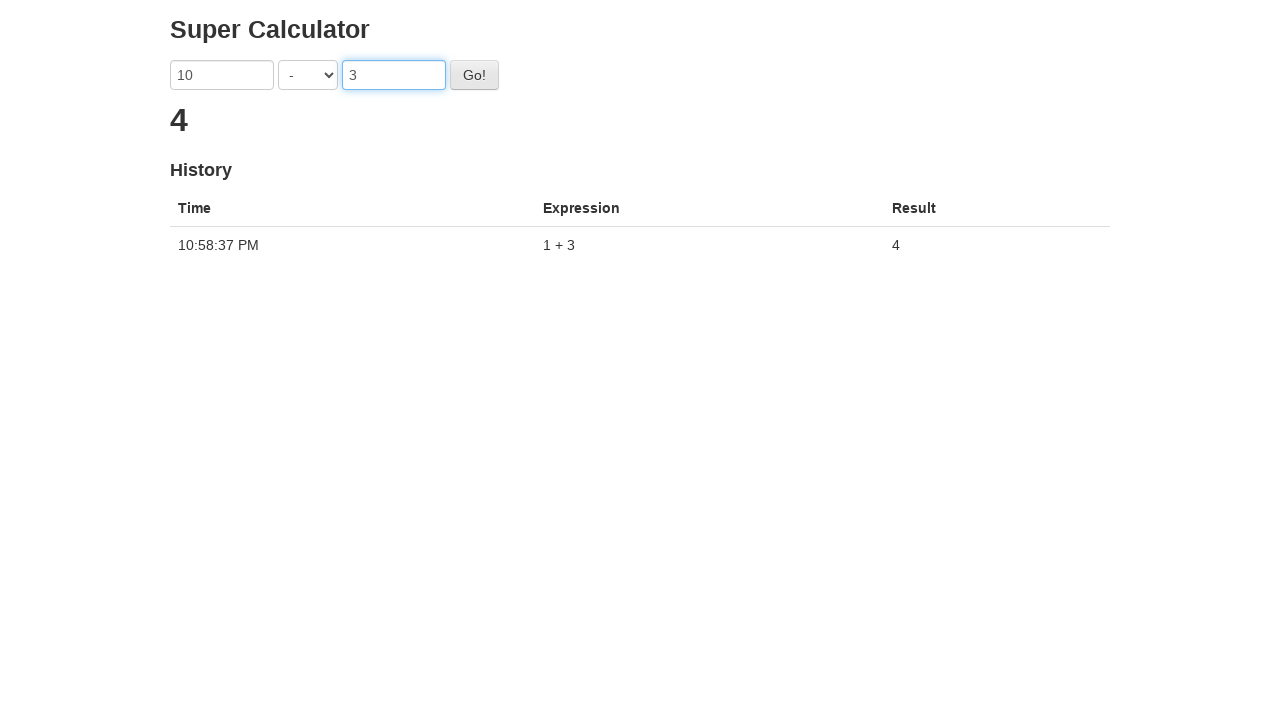

Clicked go button to calculate subtraction at (474, 75) on #gobutton
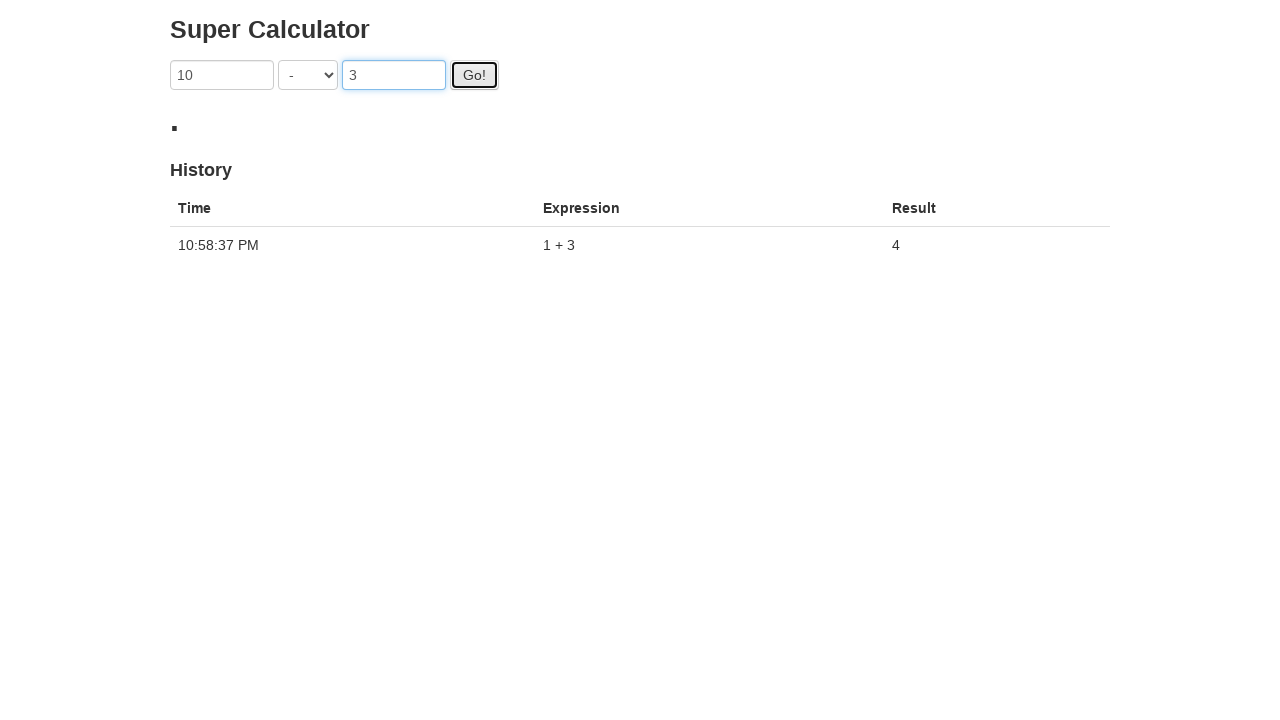

Subtraction result verified: 10 - 3 = 7
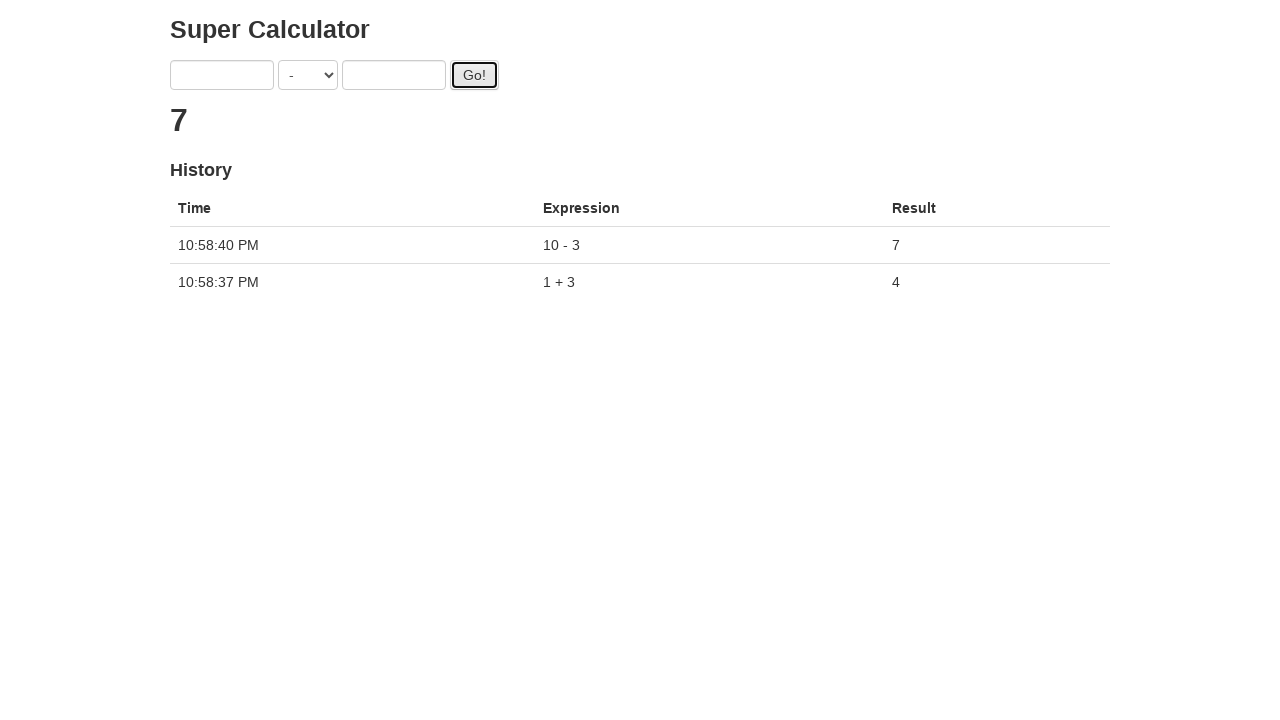

Filled first input field with '10' for division test on //input[1]
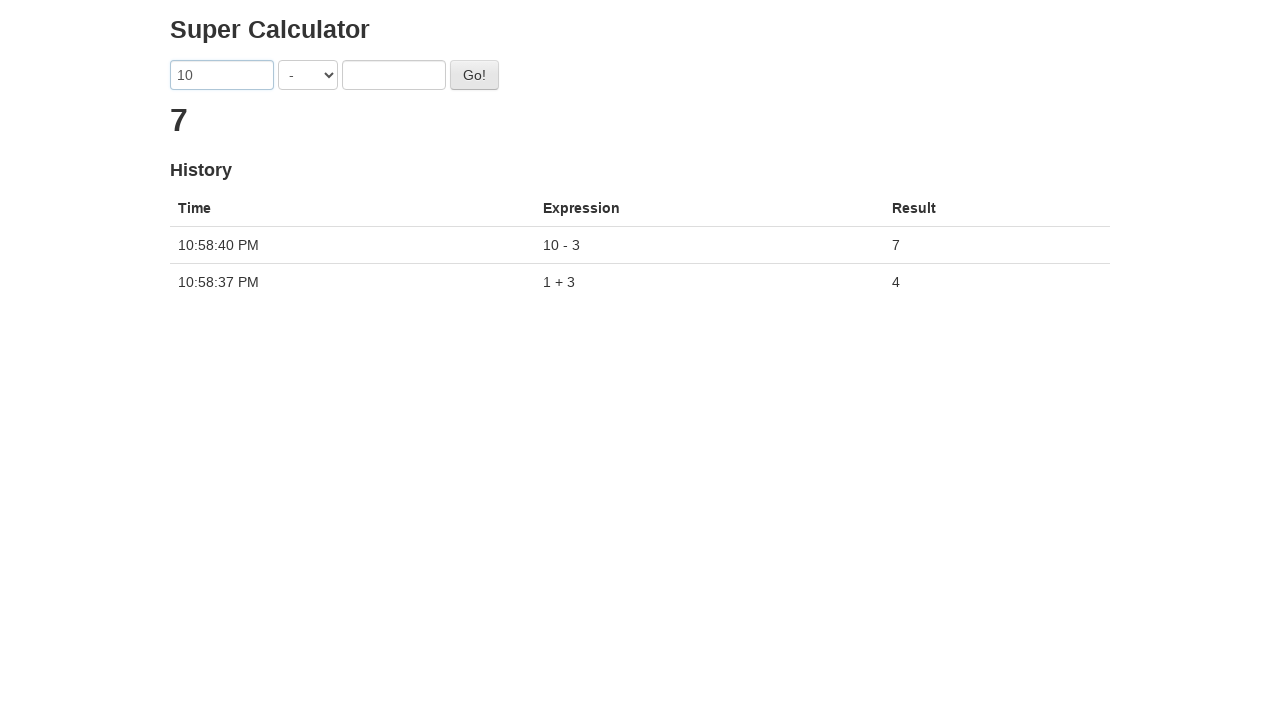

Filled second input field with '2' for division test on //input[2]
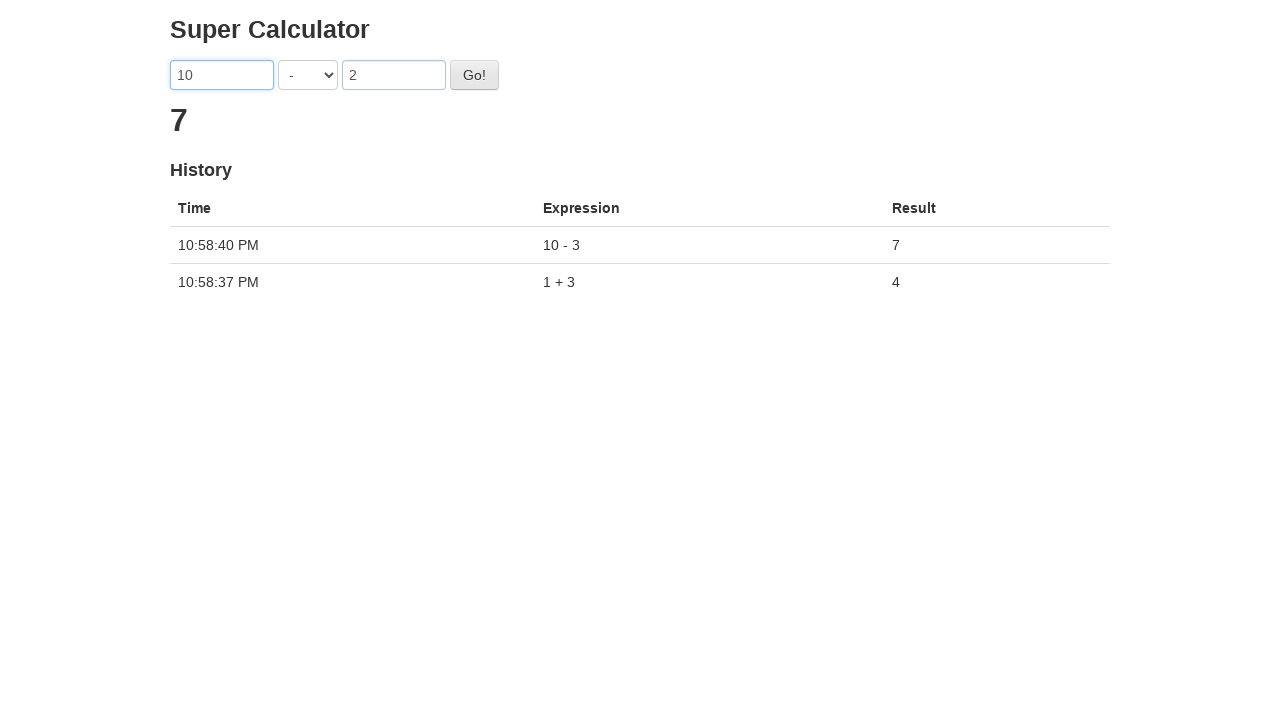

Selected division operator from dropdown on //select
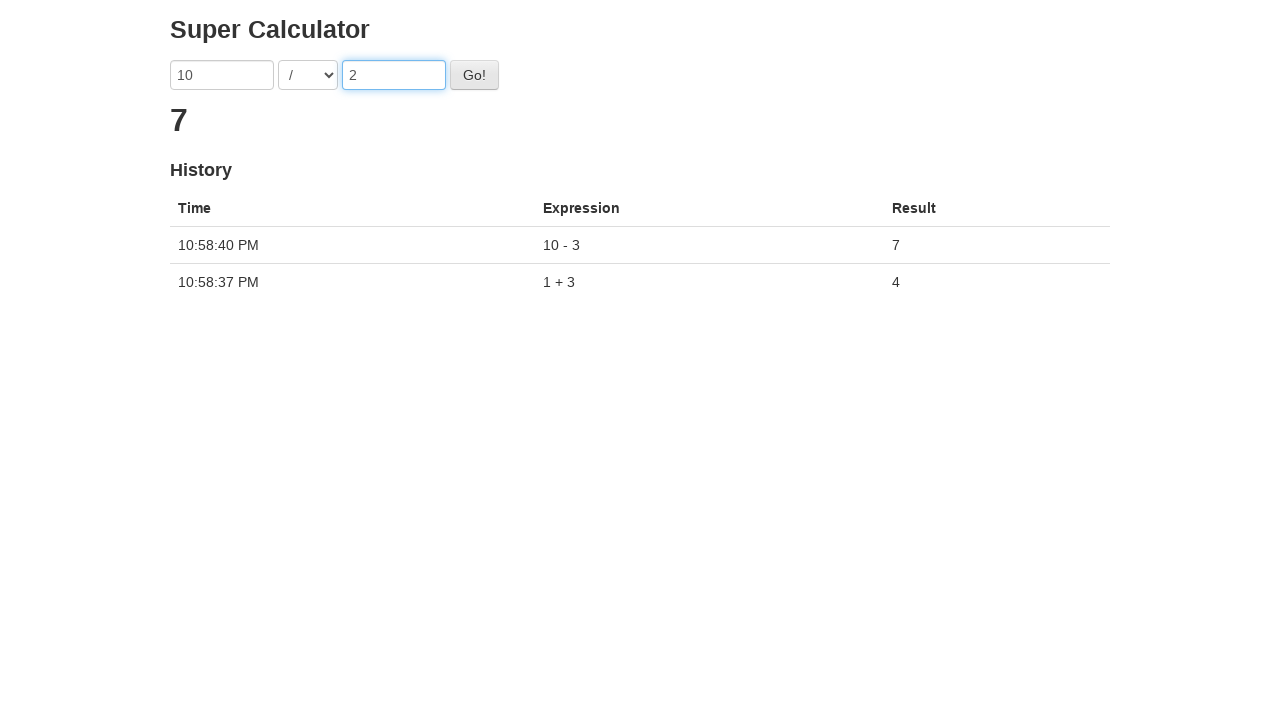

Clicked go button to calculate division at (474, 75) on #gobutton
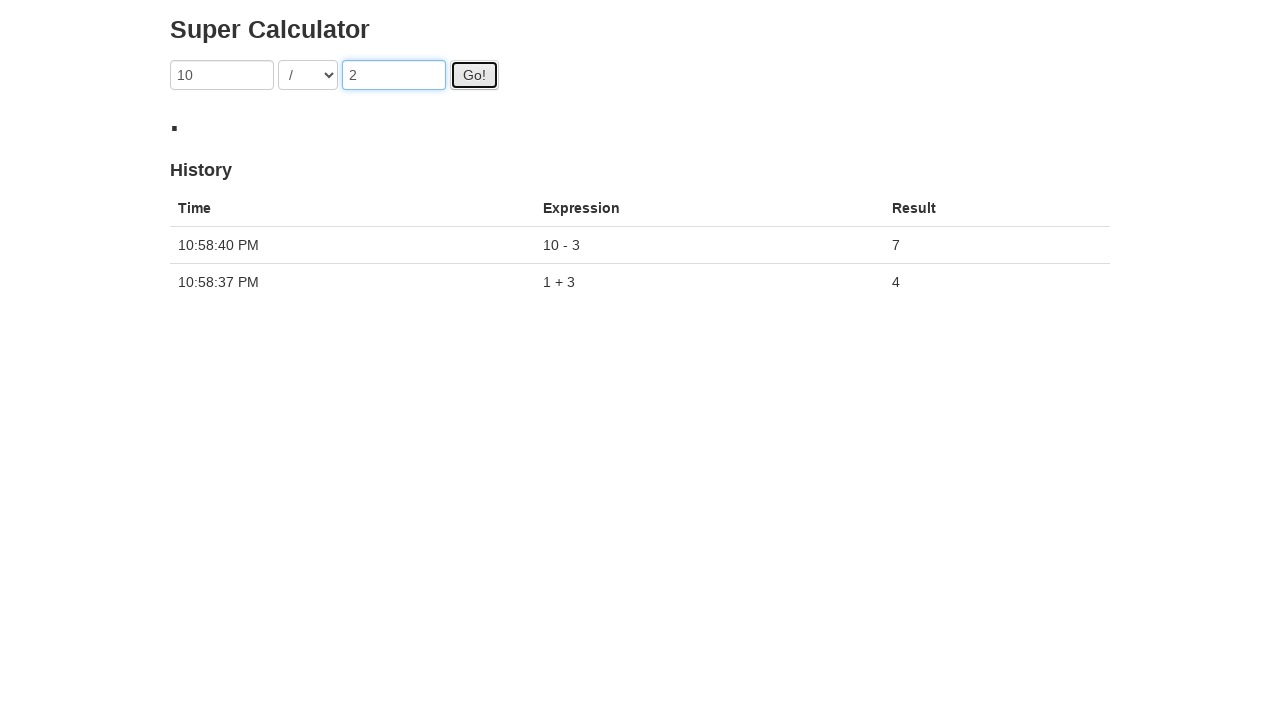

Division result verified: 10 / 2 = 5
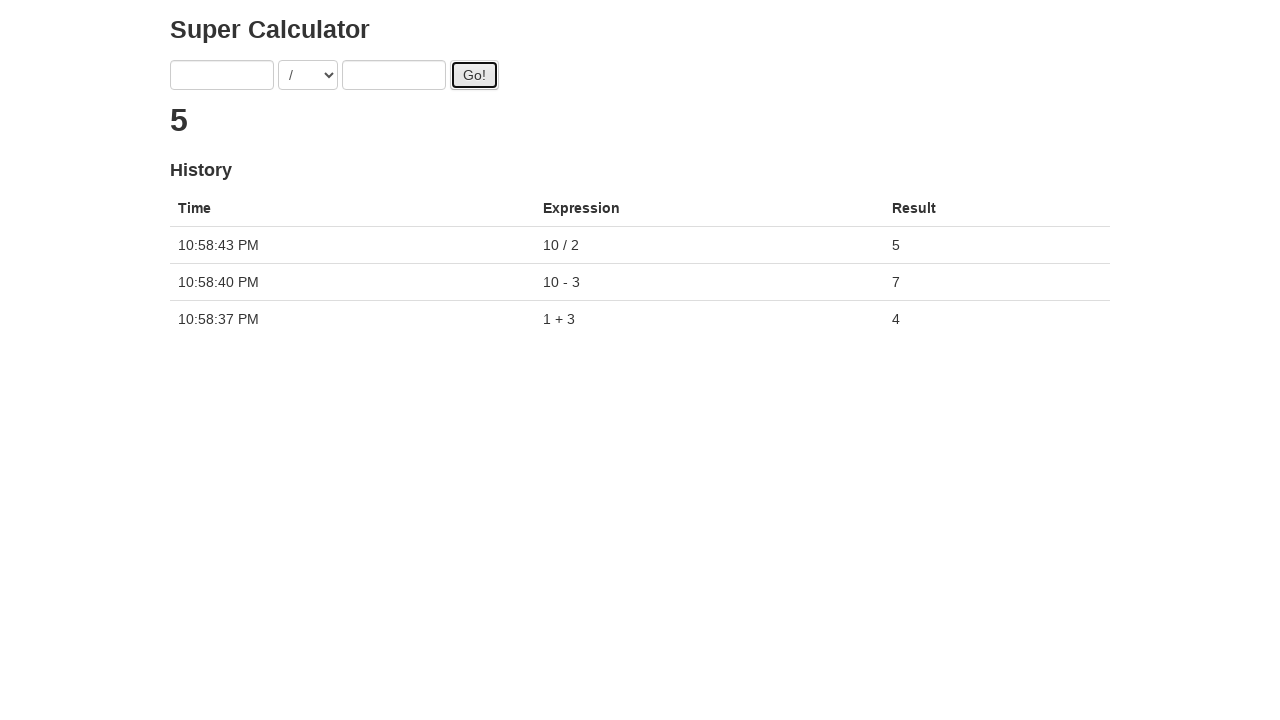

Filled first input field with '2' for multiplication test on //input[1]
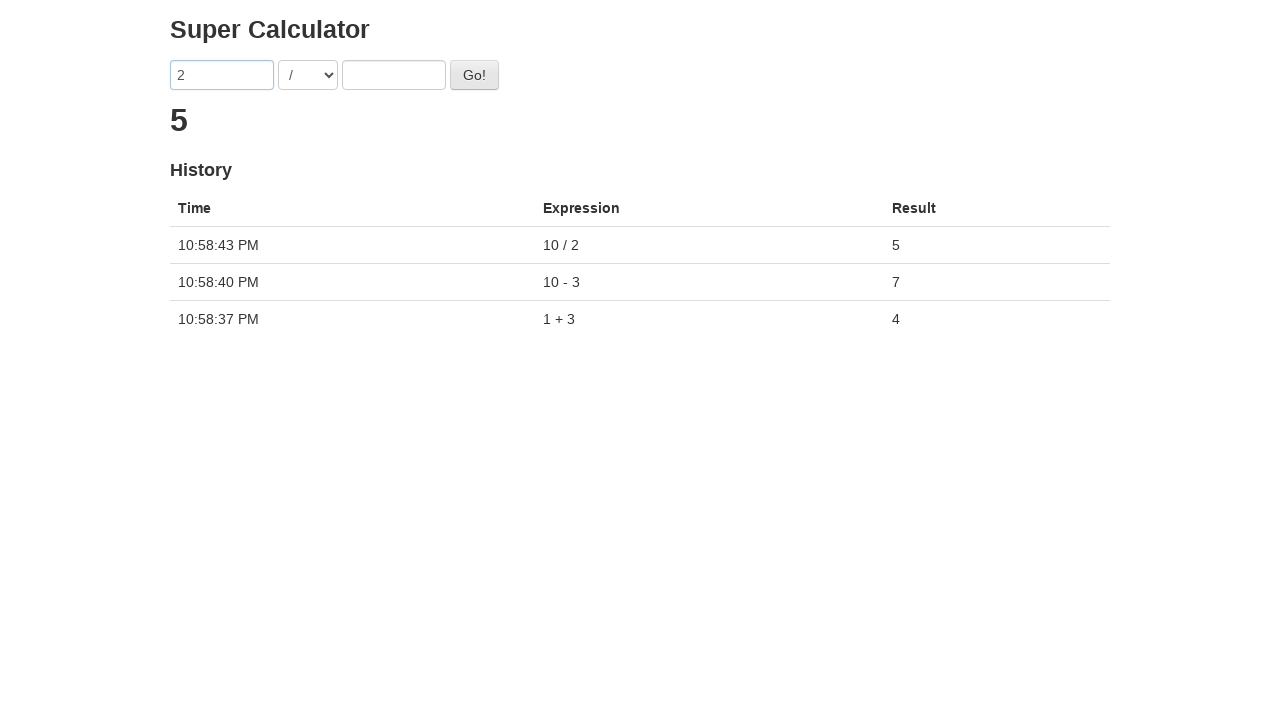

Filled second input field with '5' for multiplication test on //input[2]
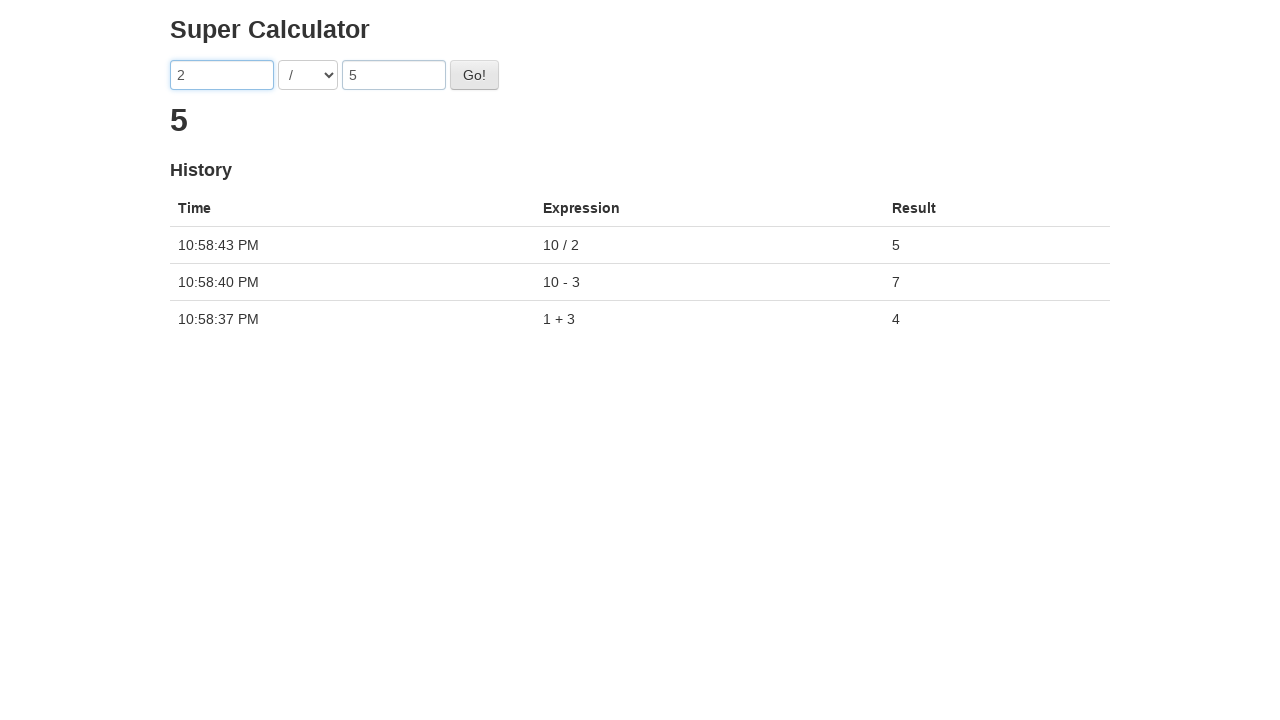

Selected multiplication operator from dropdown on //select
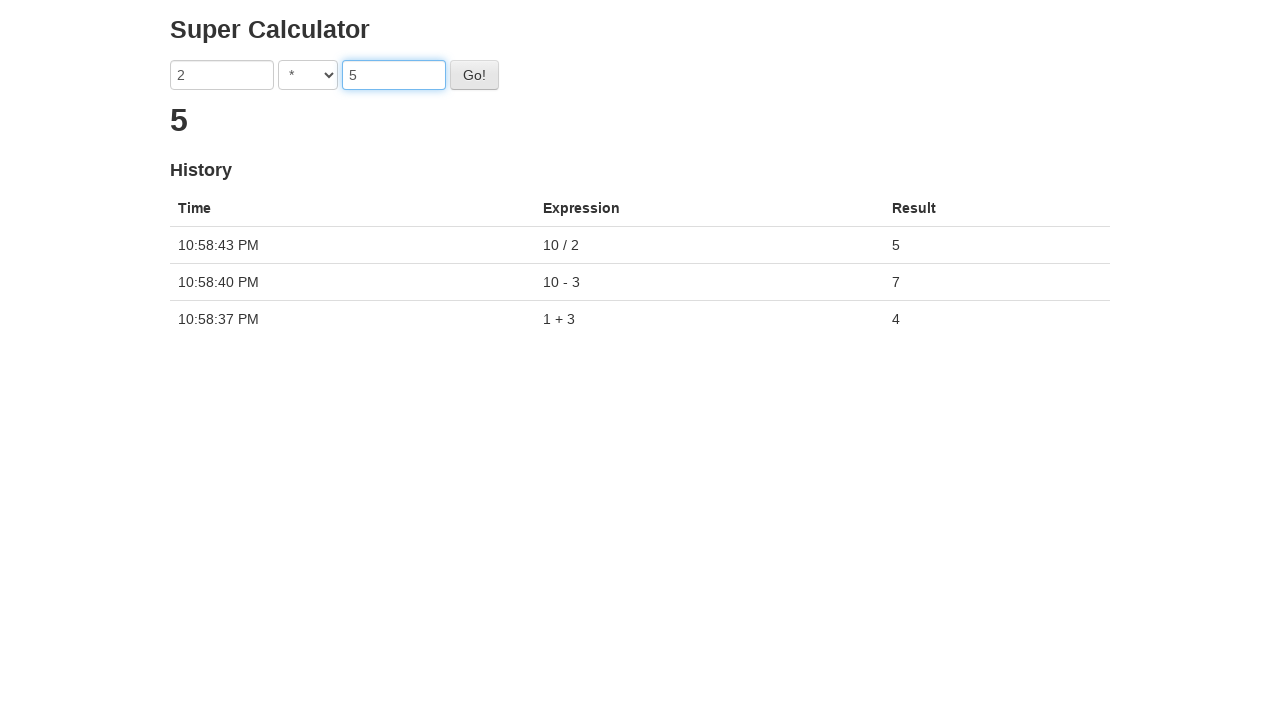

Clicked go button to calculate multiplication at (474, 75) on #gobutton
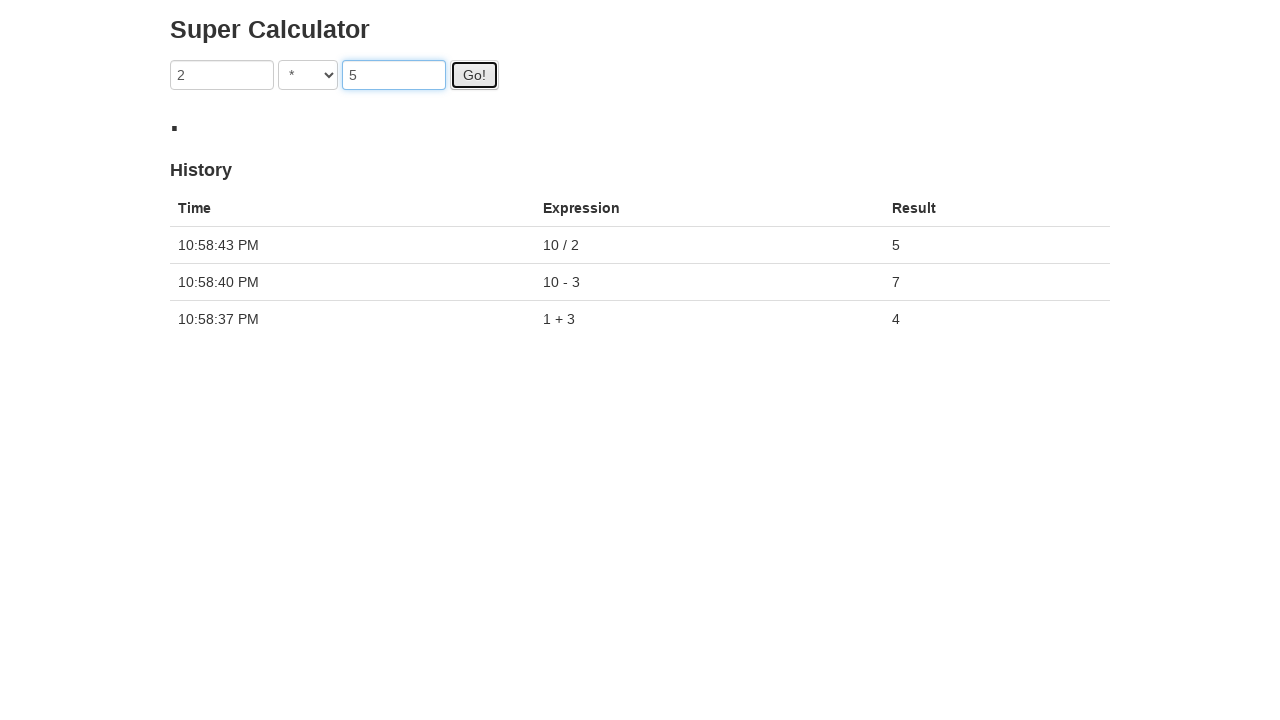

Multiplication result verified: 2 * 5 = 10
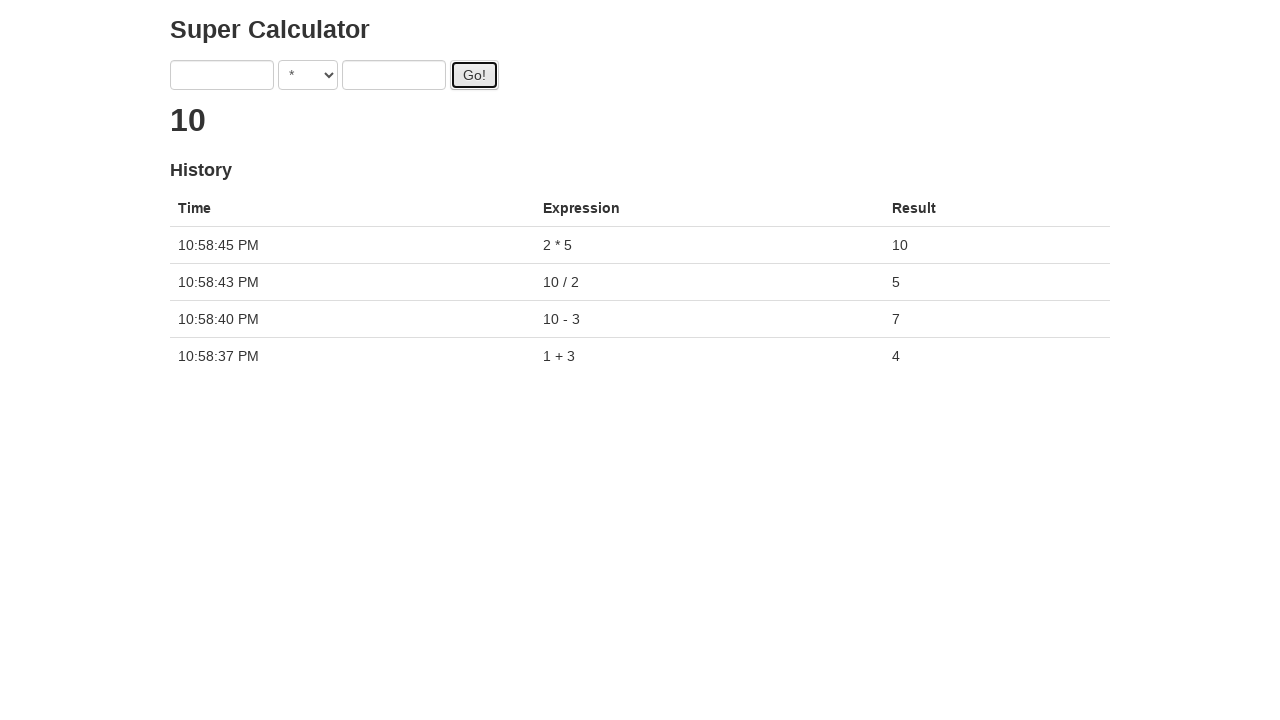

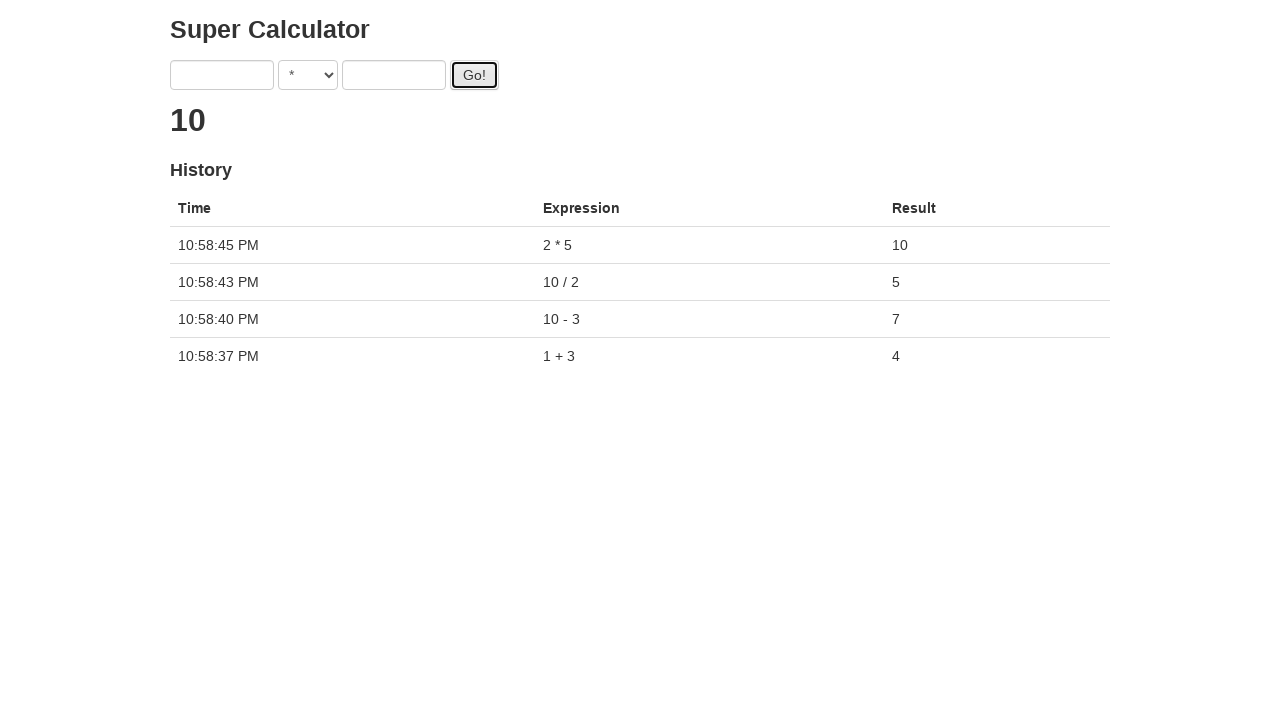